Navigates to a math page and verifies that a radio button for "robots rule" is not checked by default

Starting URL: http://suninjuly.github.io/math.html

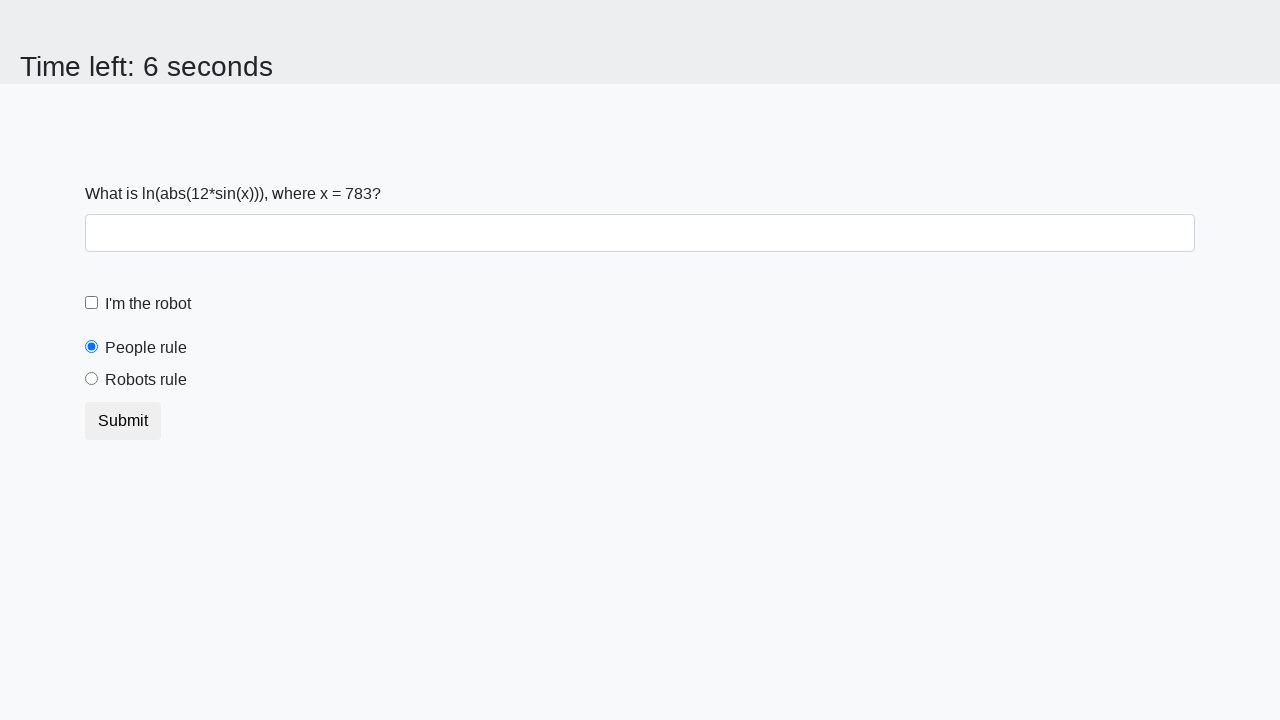

Navigated to math page
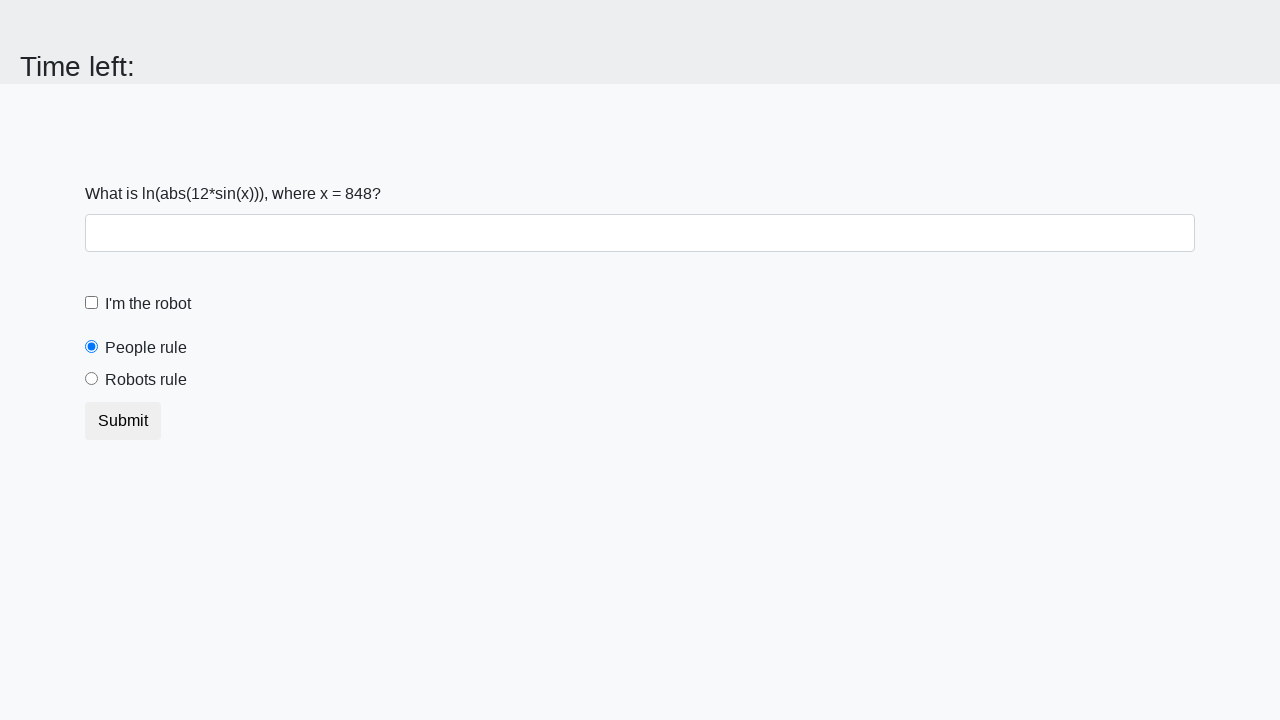

Waited for robots radio button to be present
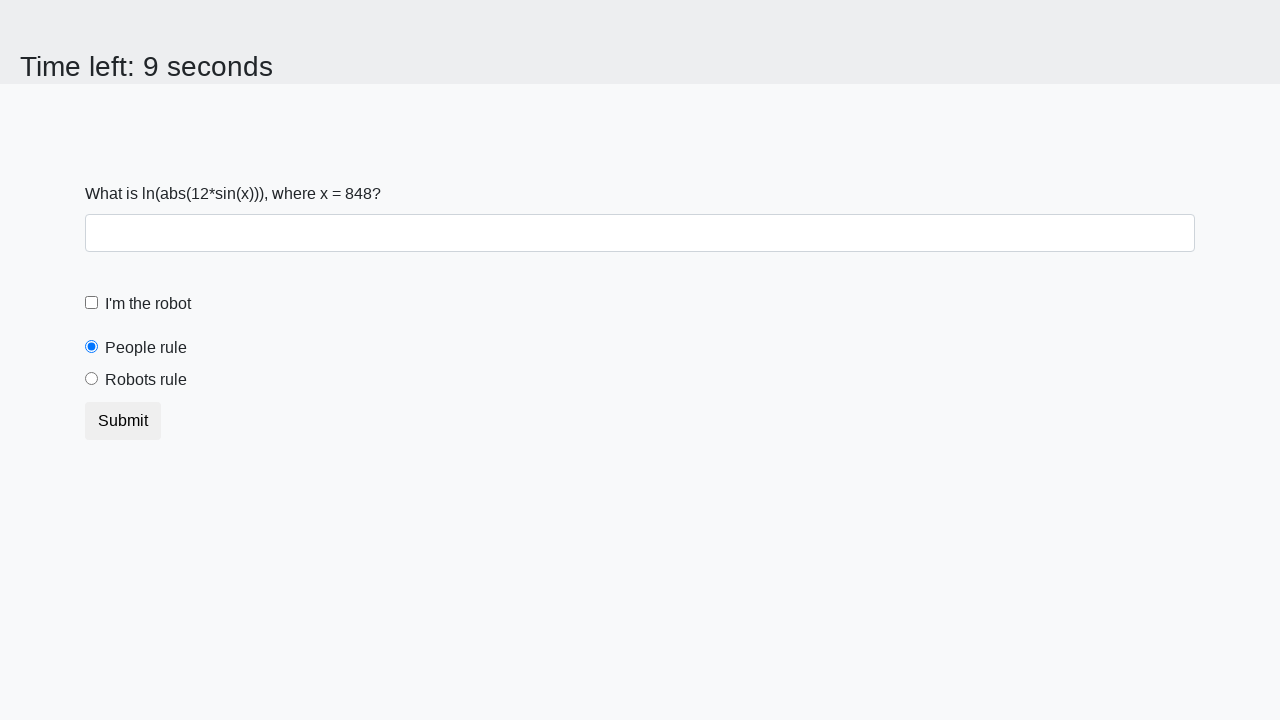

Located robots radio button element
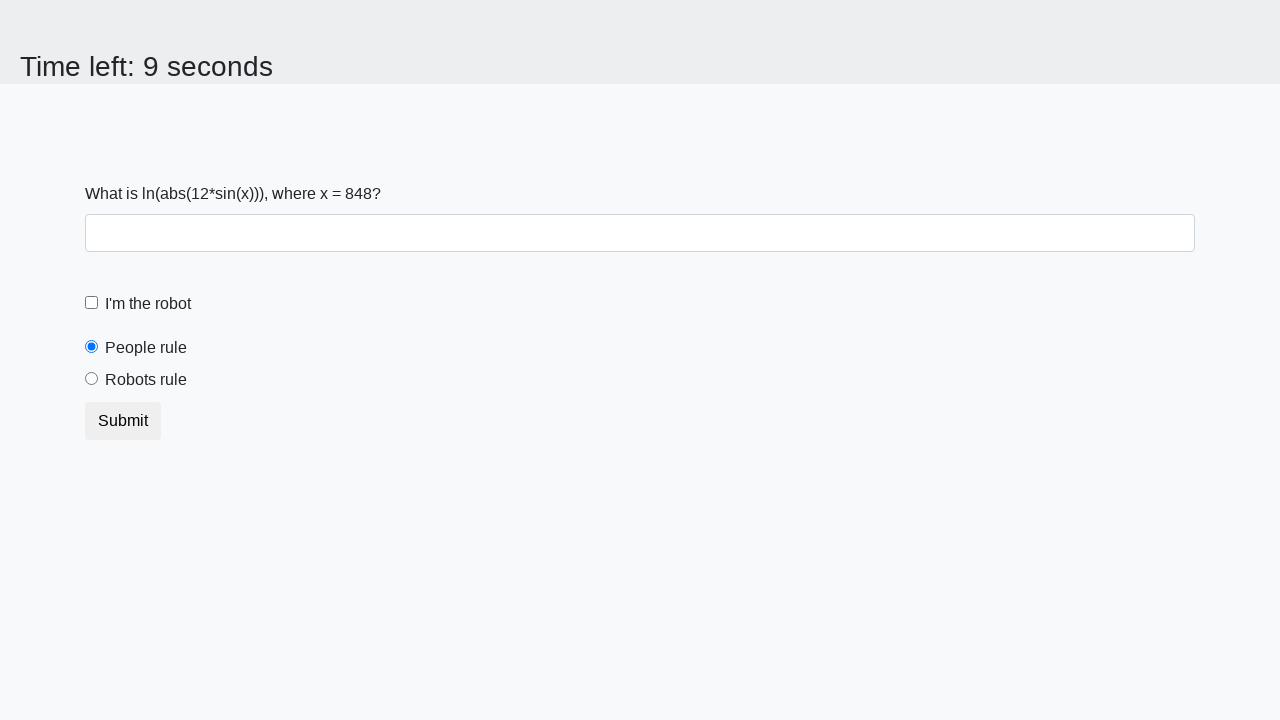

Verified that robots radio button is not checked by default
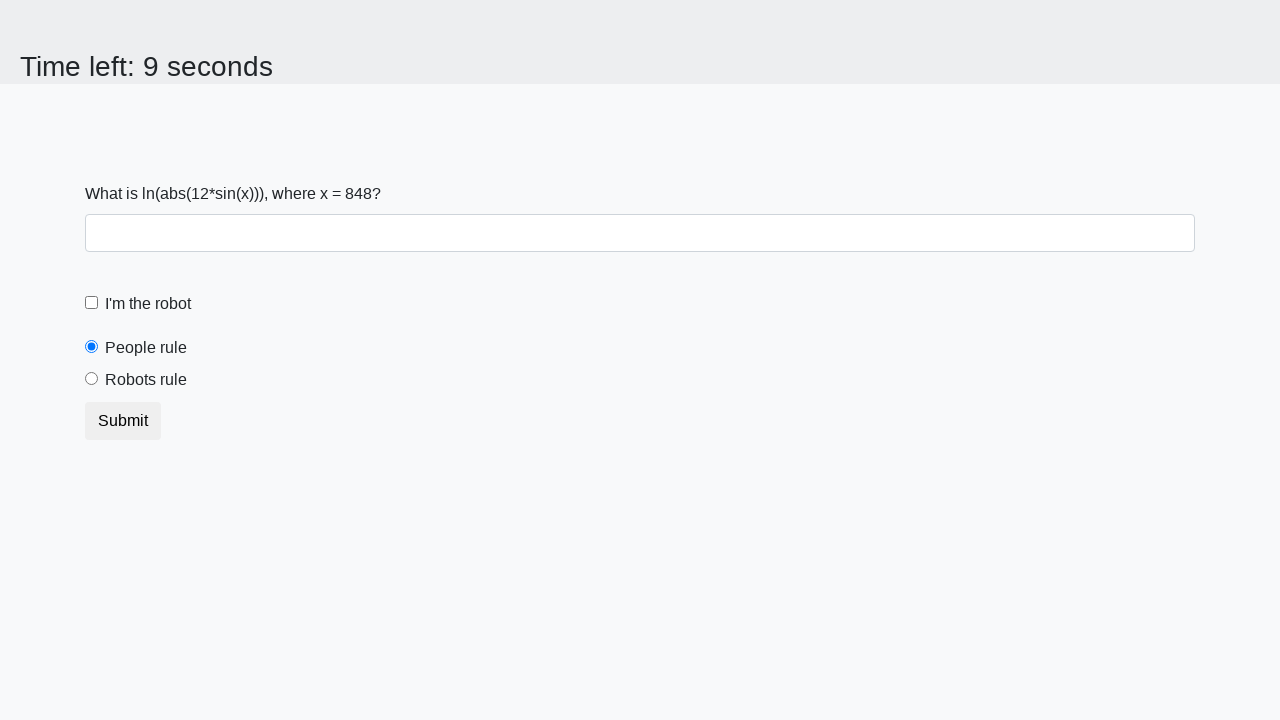

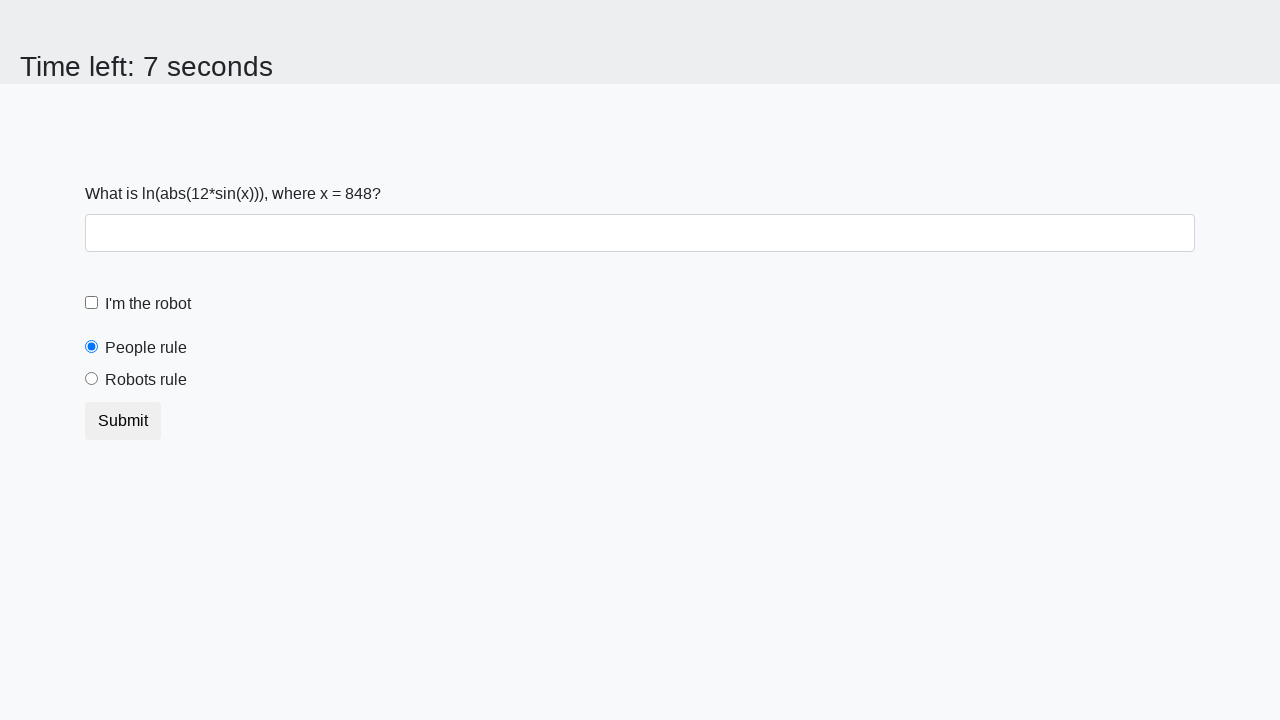